Tests a signup form by filling in first name, last name, and email fields, then submitting the form

Starting URL: http://secure-retreat-92358.herokuapp.com/

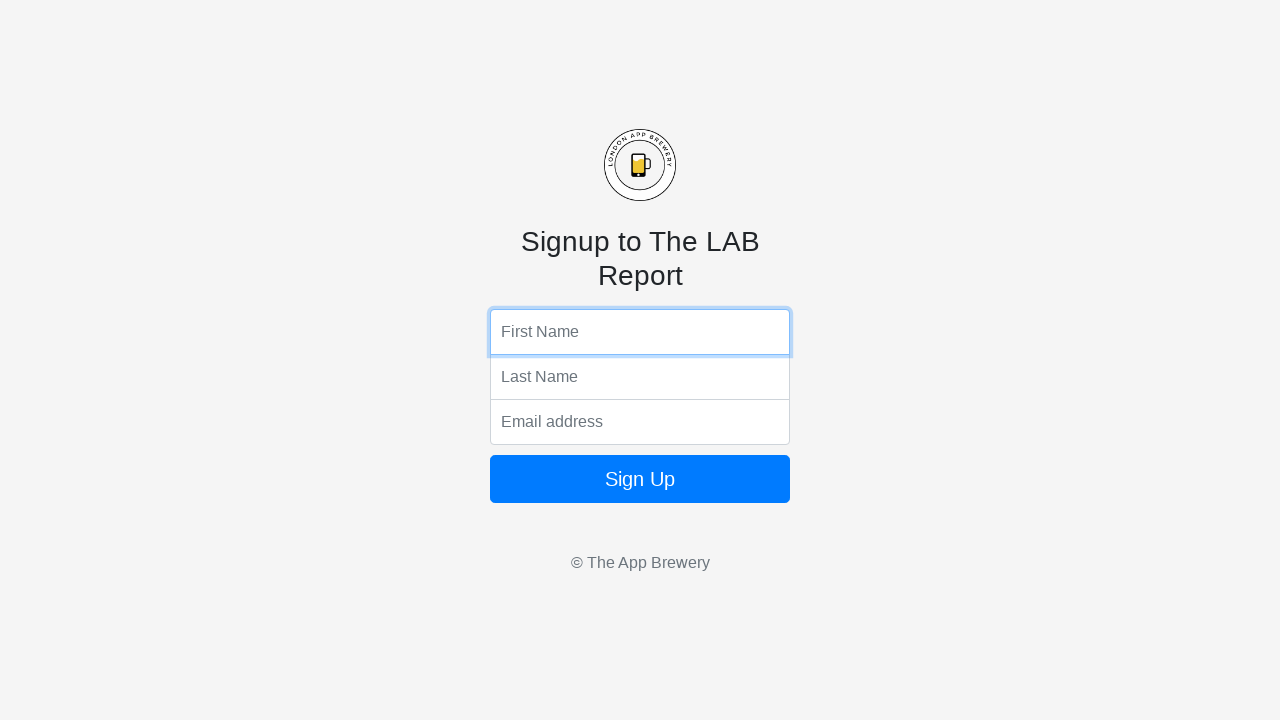

Filled first name field with 'Firstname' on input[name='fName']
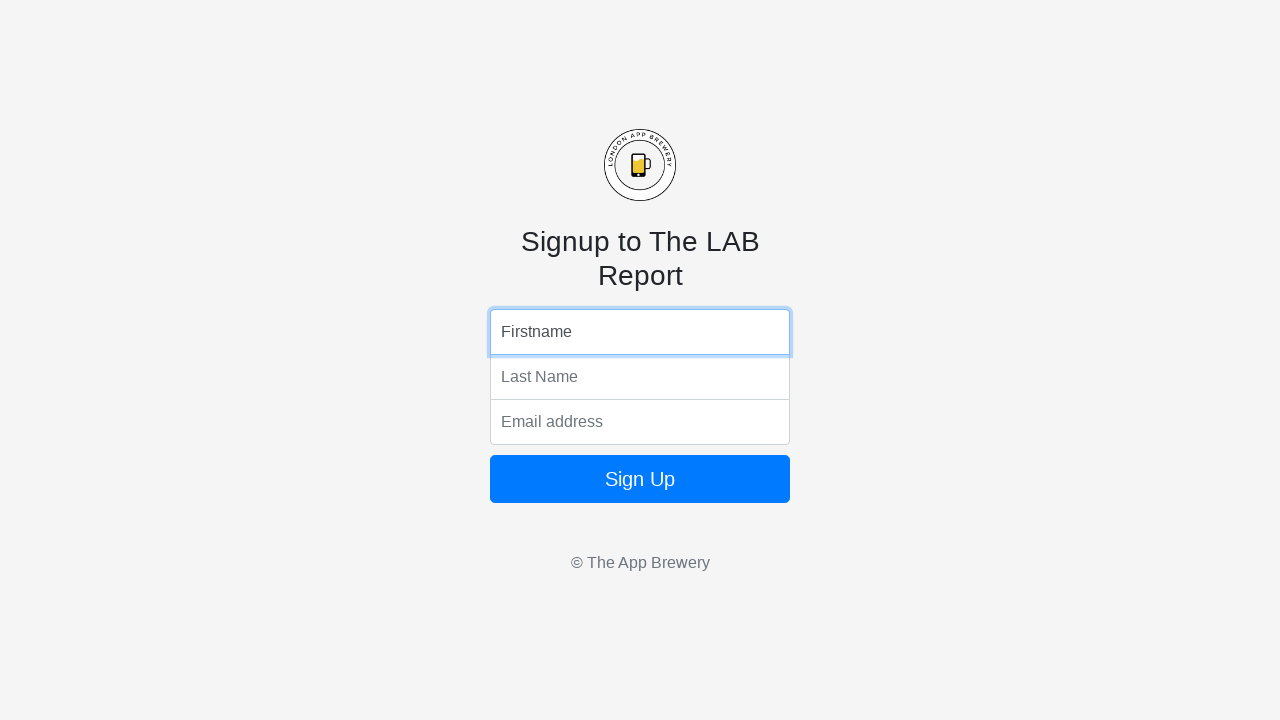

Filled last name field with 'Lastname' on input[name='lName']
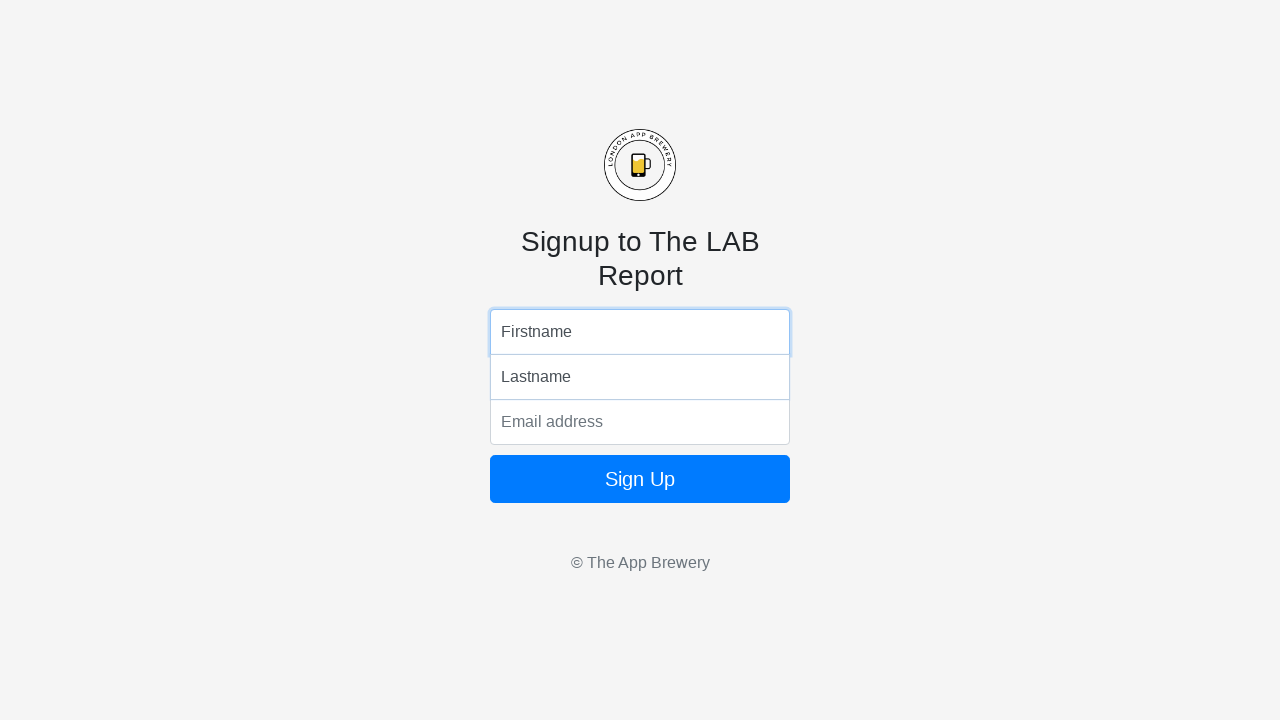

Filled email field with 'first.last@gmail.com' on input[name='email']
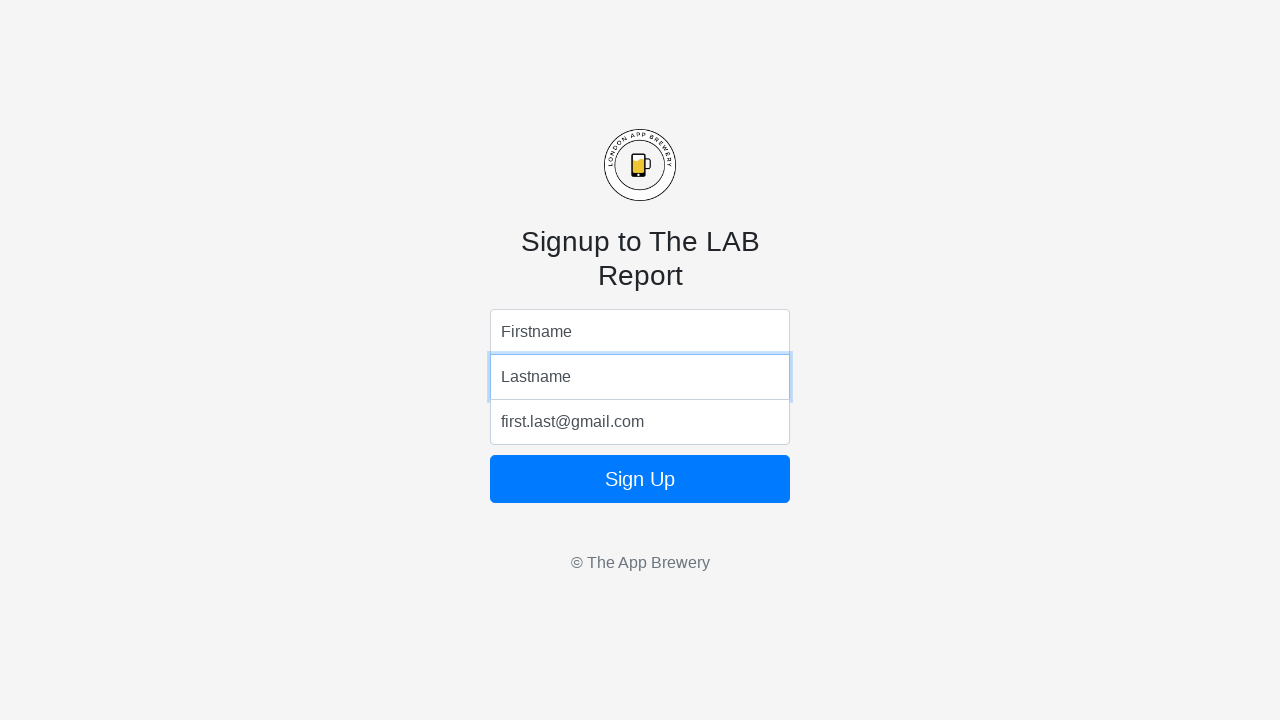

Clicked signup button to submit the form at (640, 479) on form button
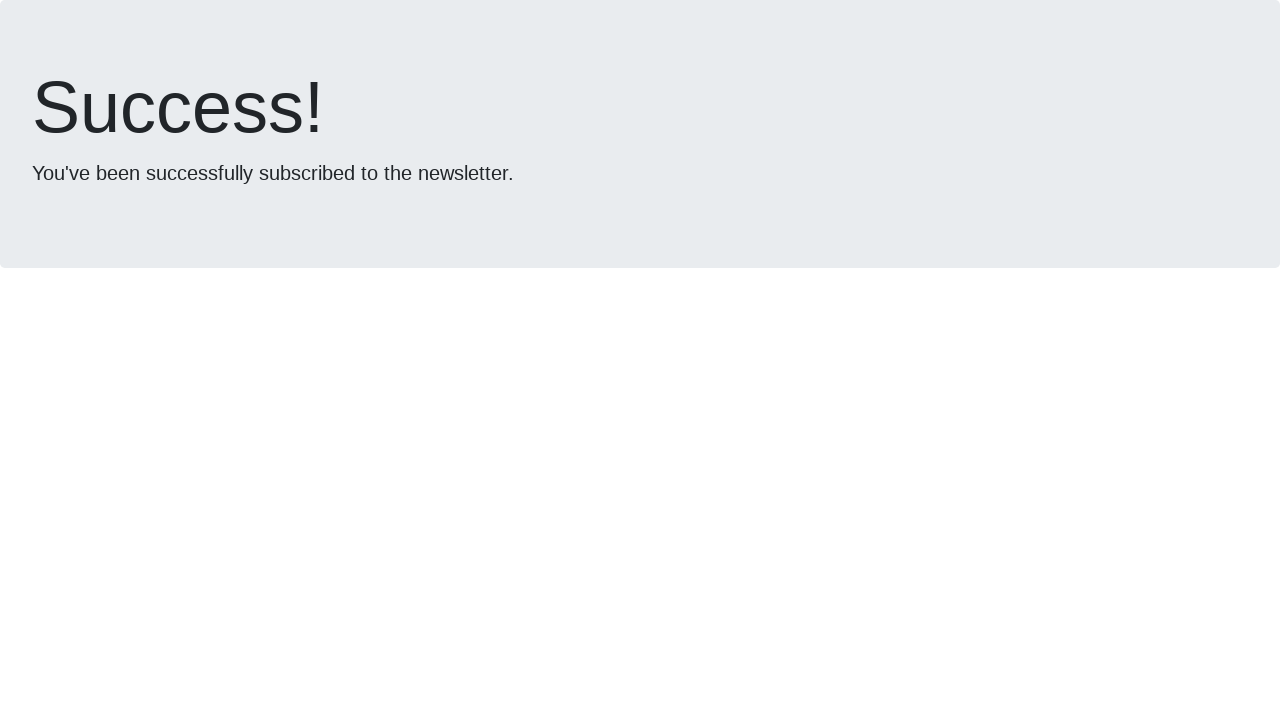

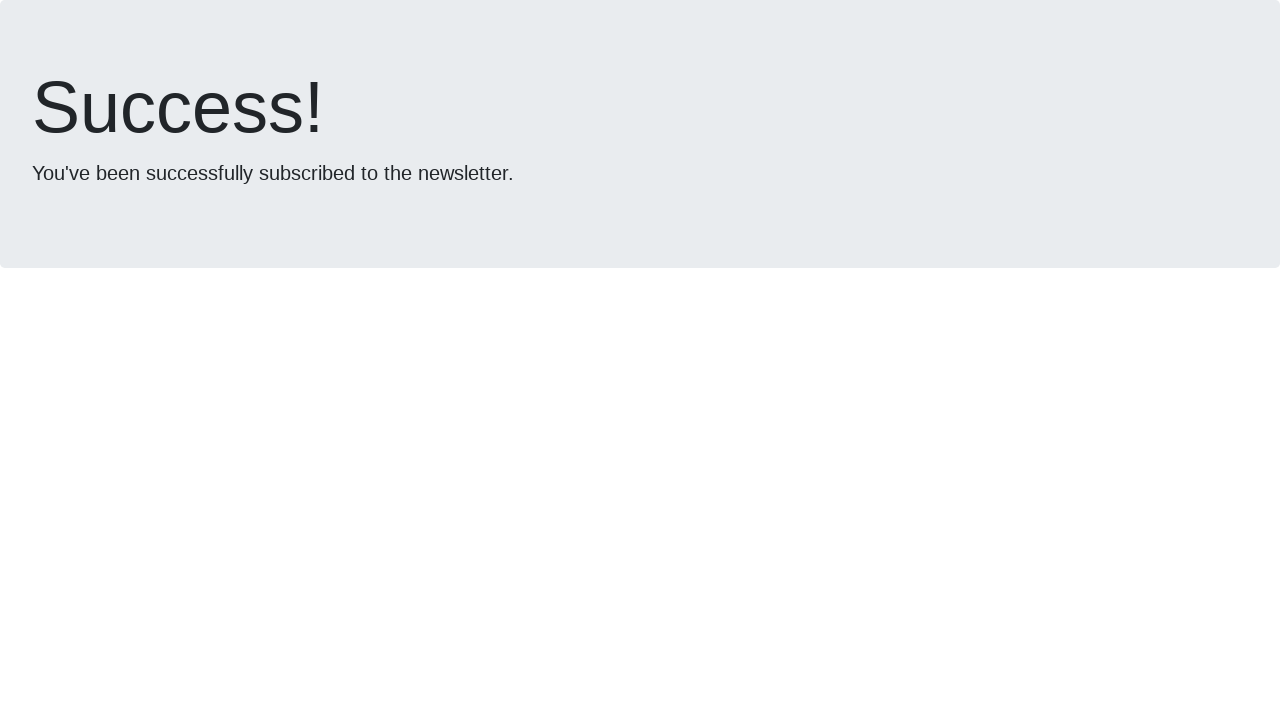